Navigates to a demo site, hovers over a navigation menu element, and clicks on the Frames link in the dropdown menu

Starting URL: https://demo.automationtesting.in/Datepicker.html

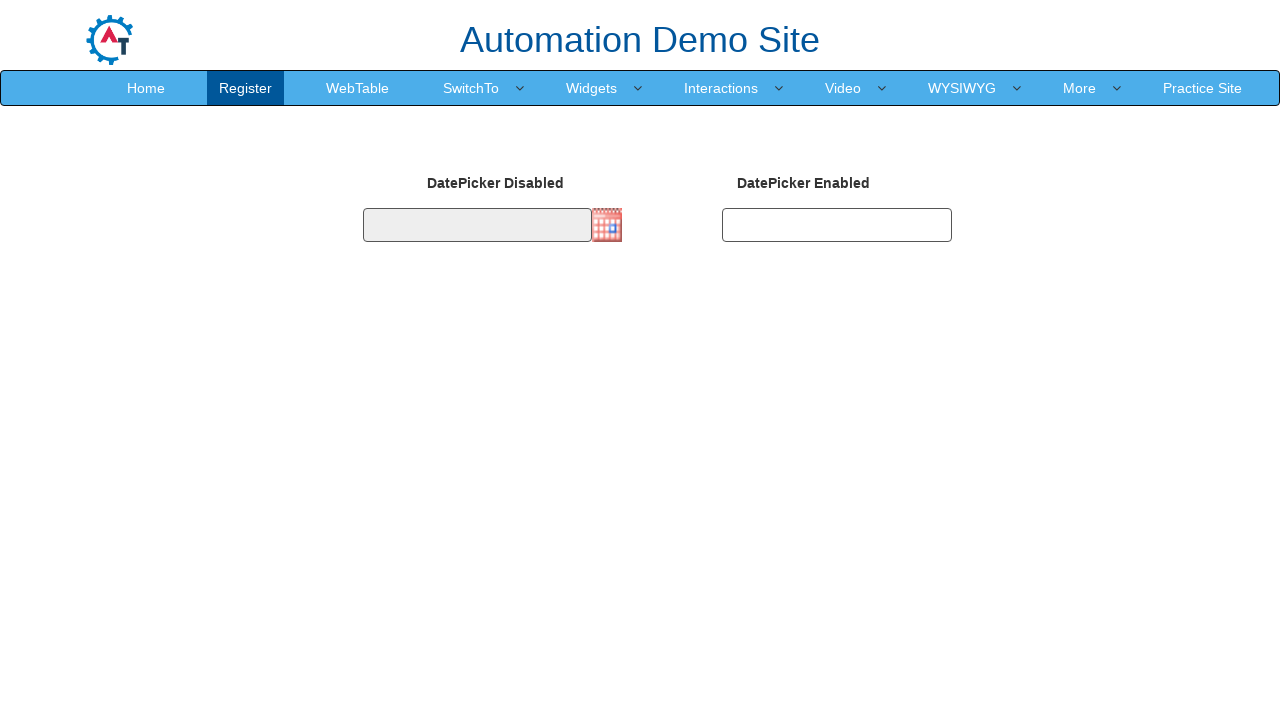

Navigated to demo site Datepicker page
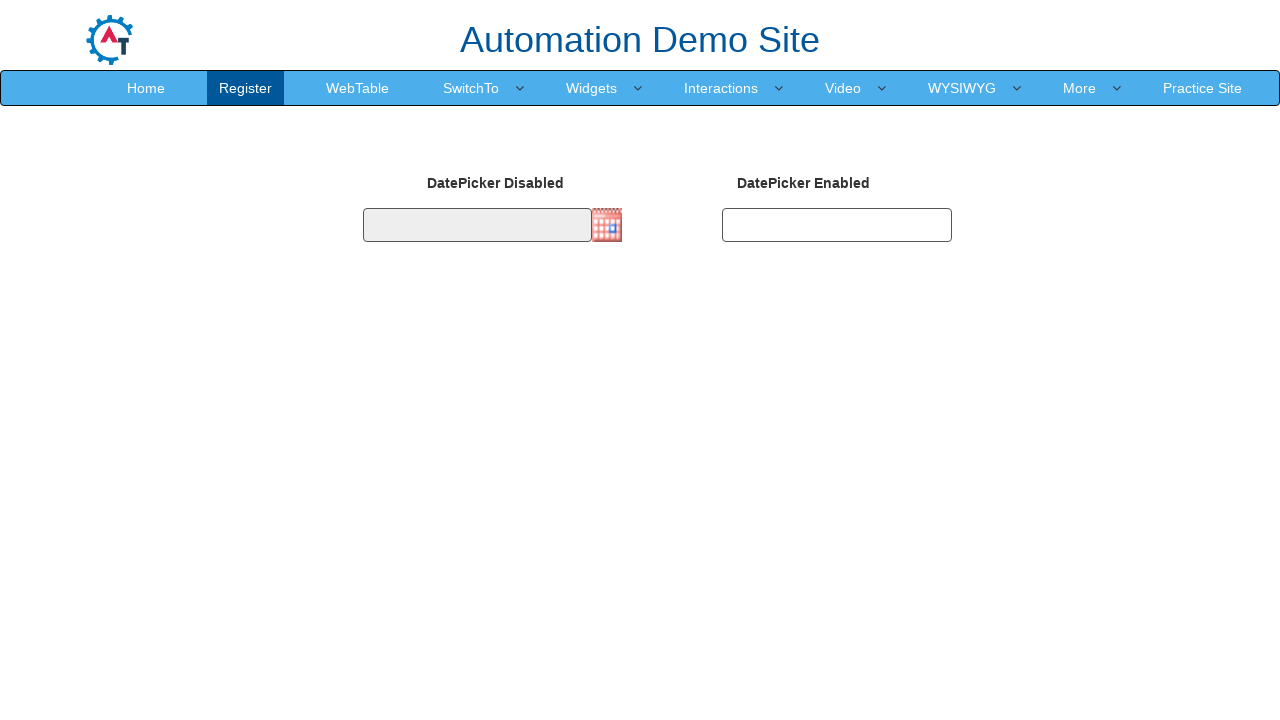

Hovered over navigation menu element to reveal dropdown at (471, 88) on xpath=//*[@id="header"]/nav/div/div[2]/ul/li[4]/a
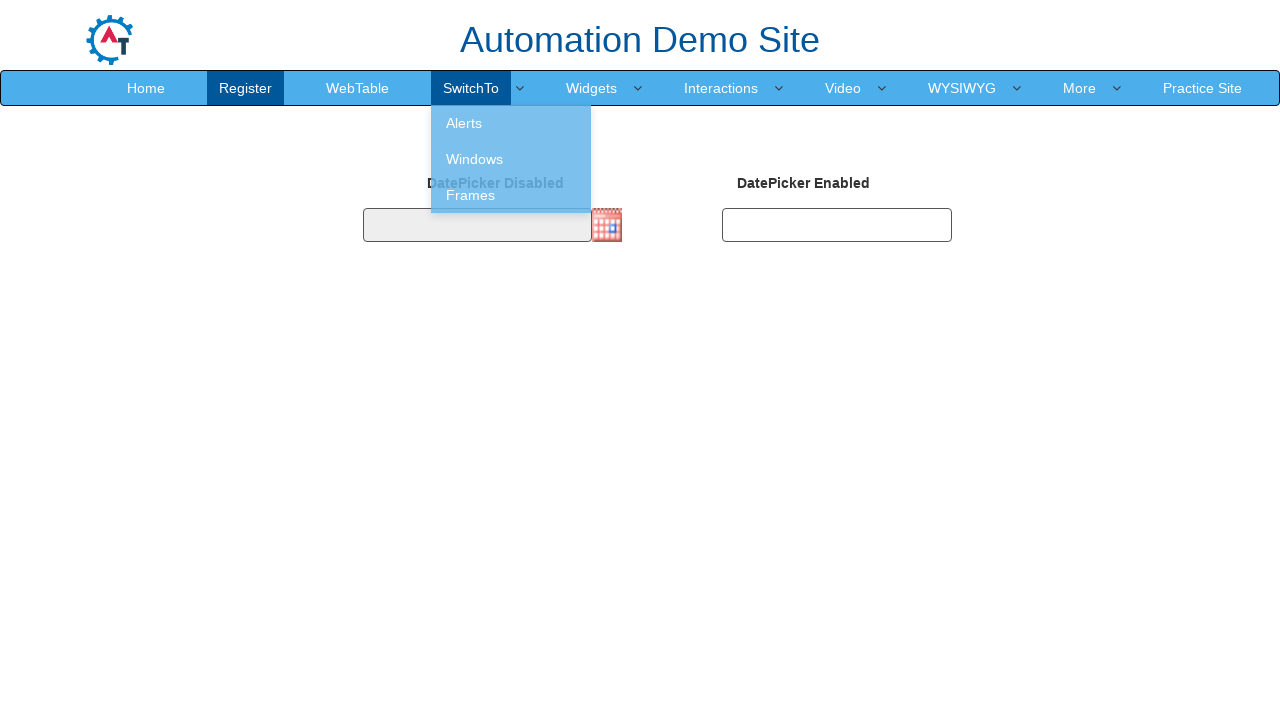

Clicked on the Frames link in the dropdown menu at (511, 195) on xpath=//a[normalize-space()='Frames']
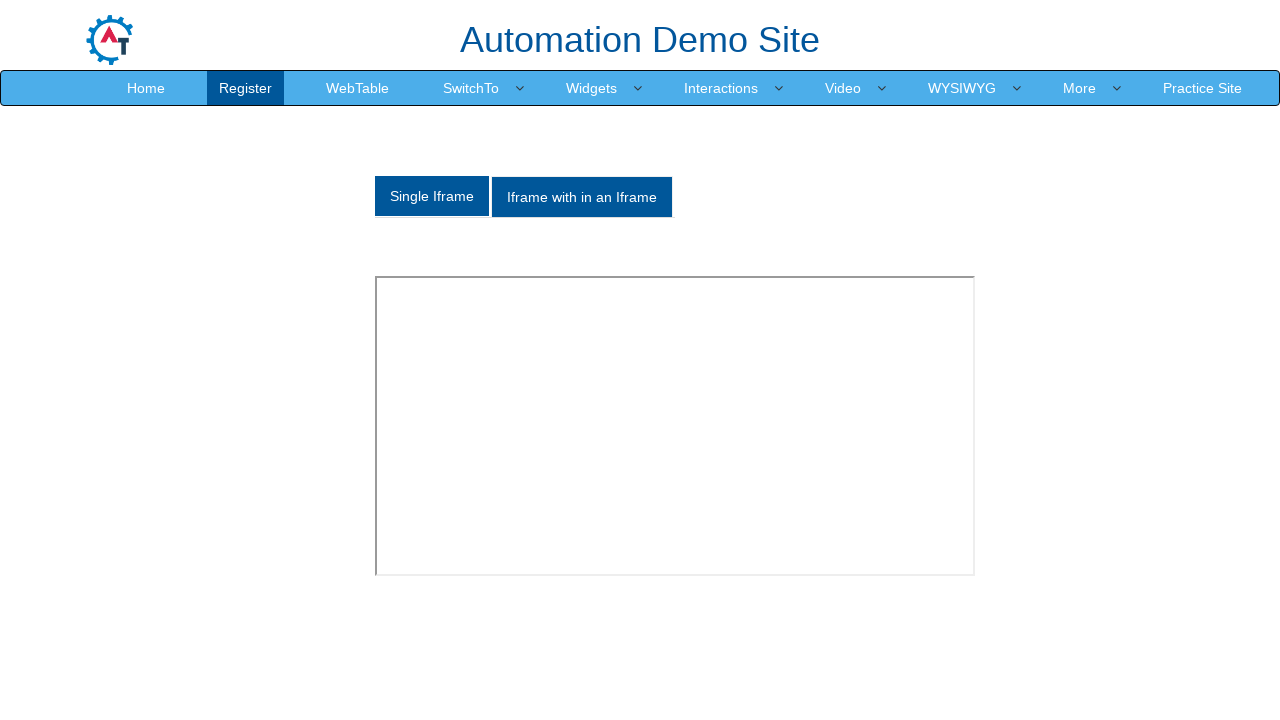

Waited for page to load after clicking Frames link
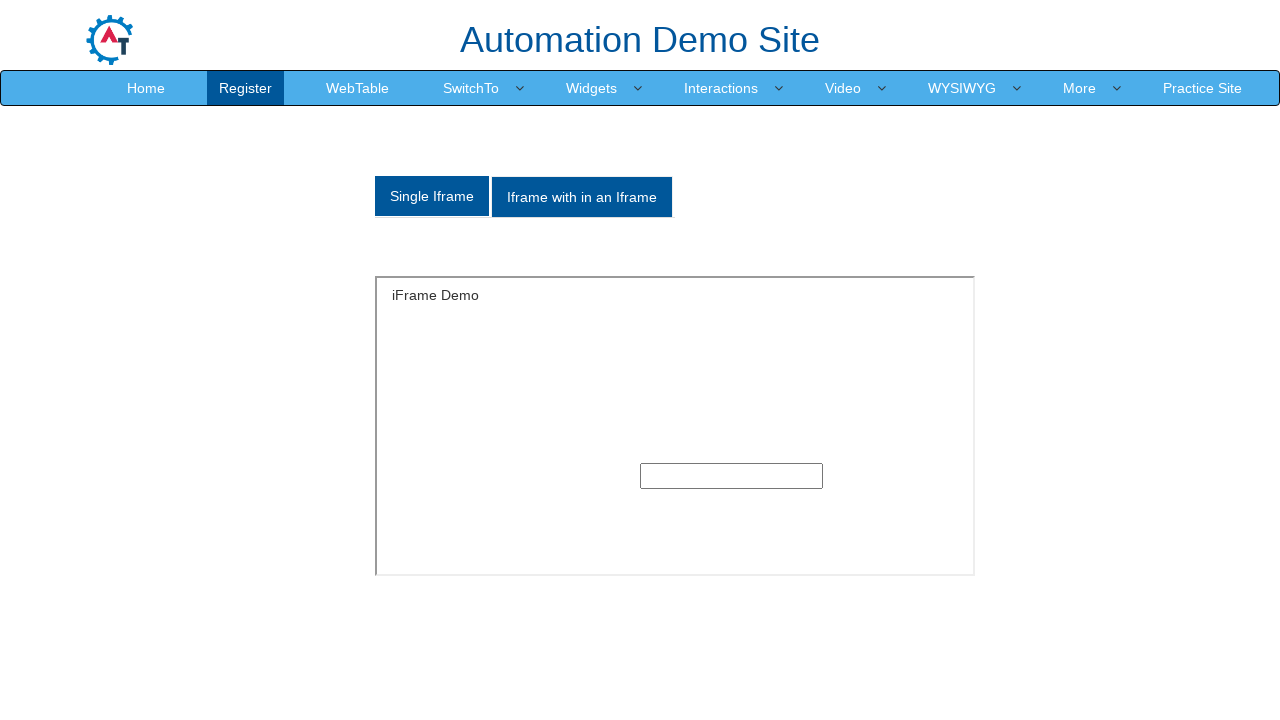

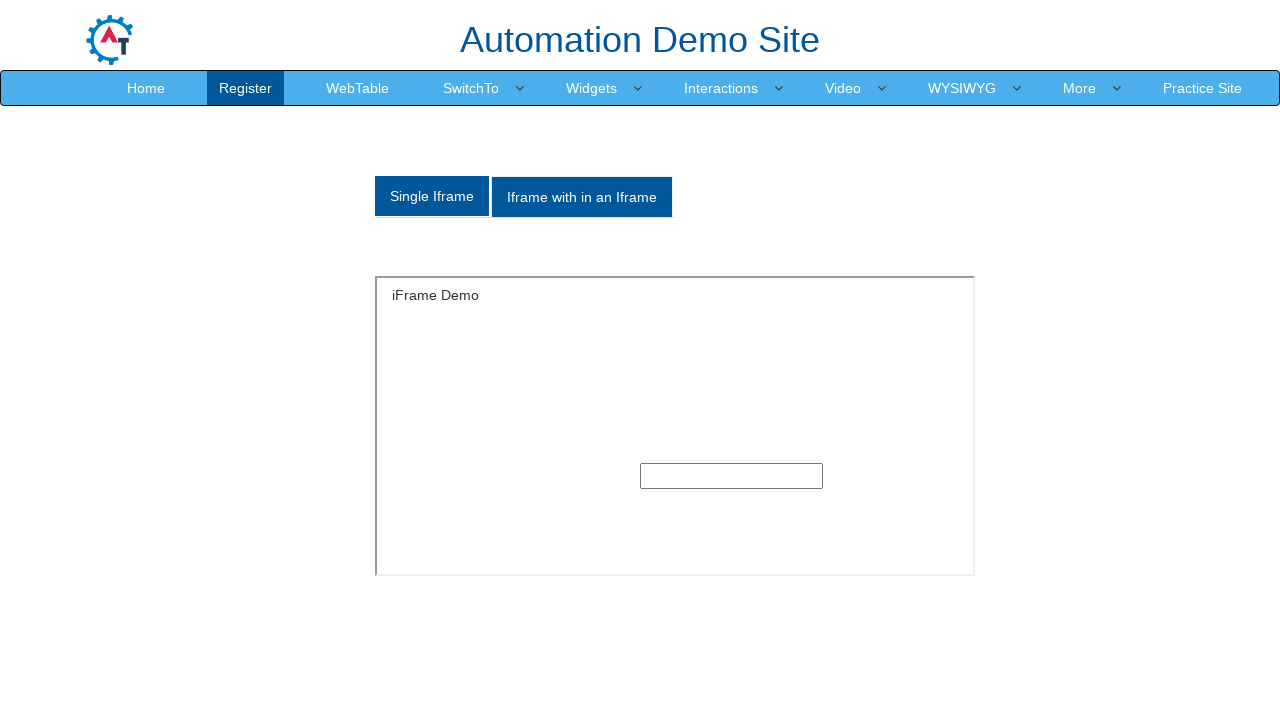